Tests dropdown selection functionality by locating a country dropdown and selecting an option using different selection methods (by visible text, value, or index).

Starting URL: https://practice.expandtesting.com/dropdown

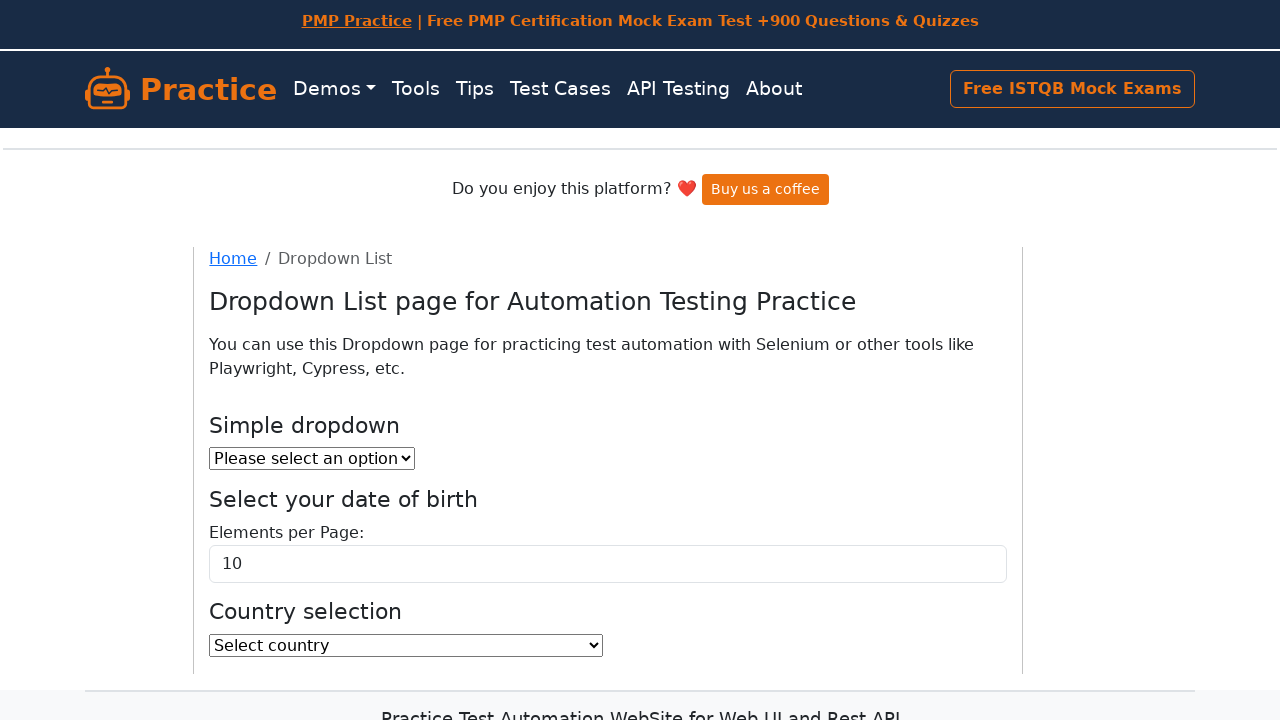

Waited for country dropdown to be visible
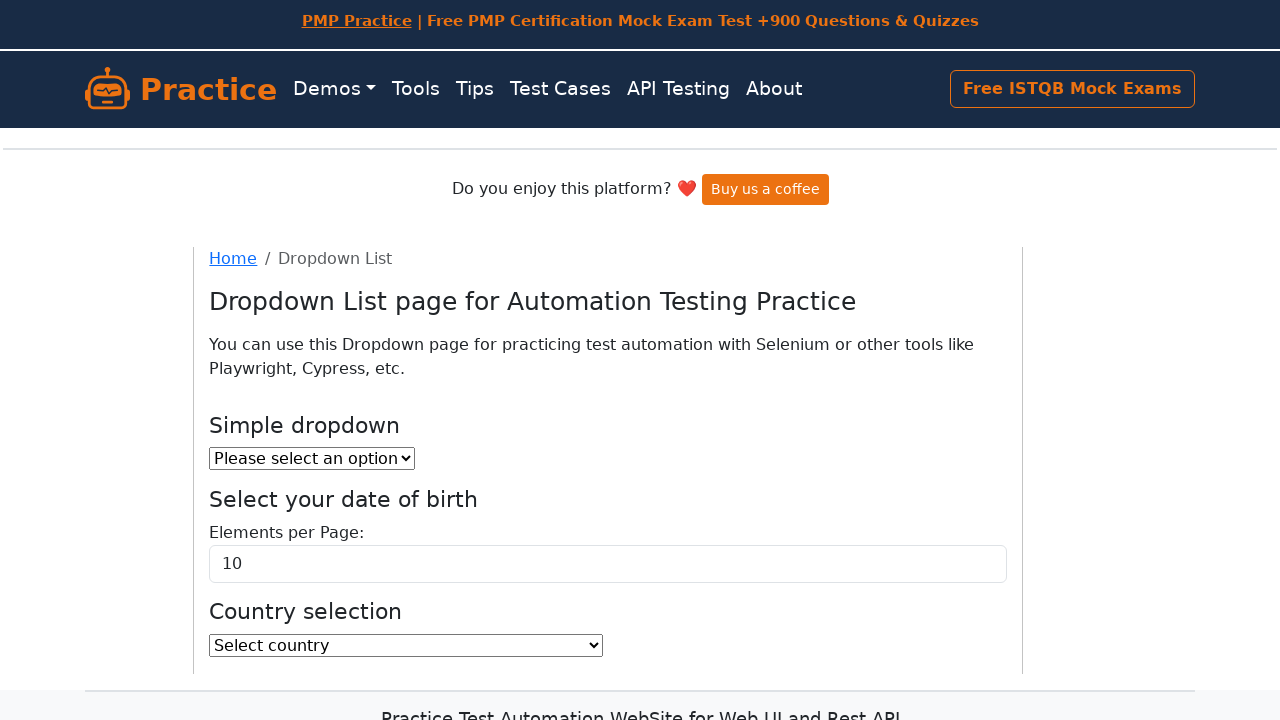

Selected 'Brazil' from country dropdown by label on #country
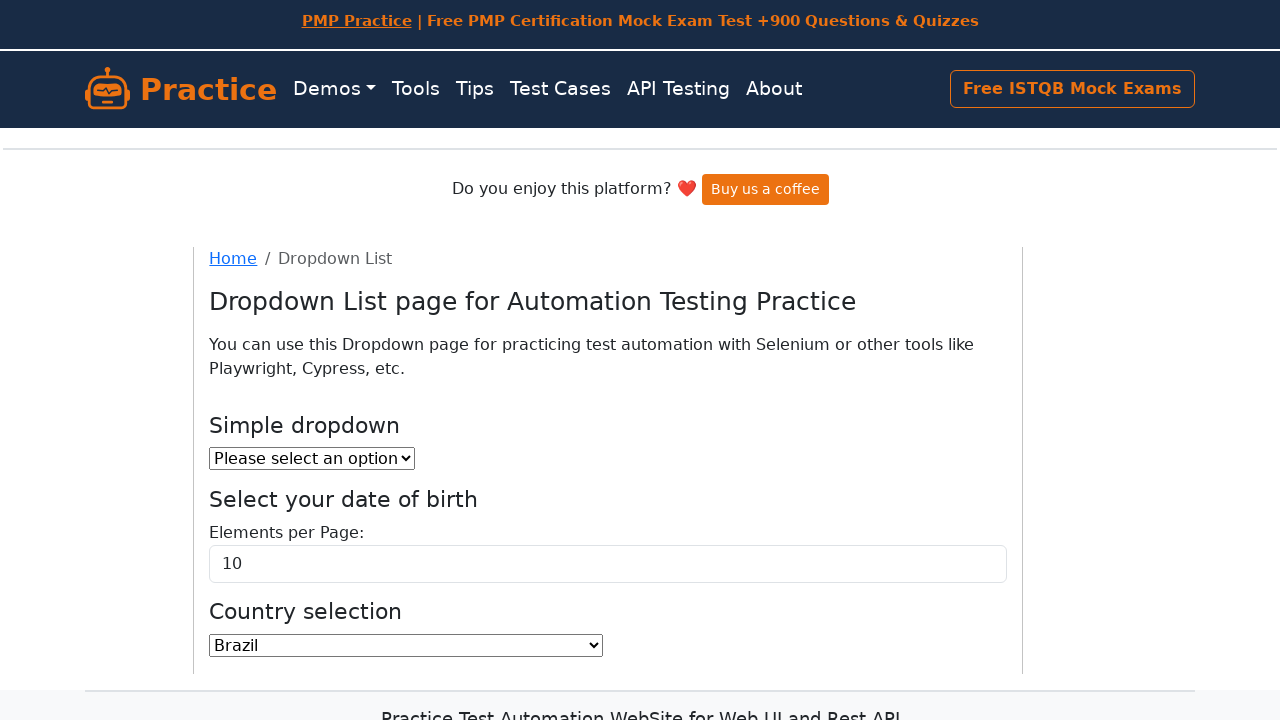

Selected country dropdown option by value 'AI' on #country
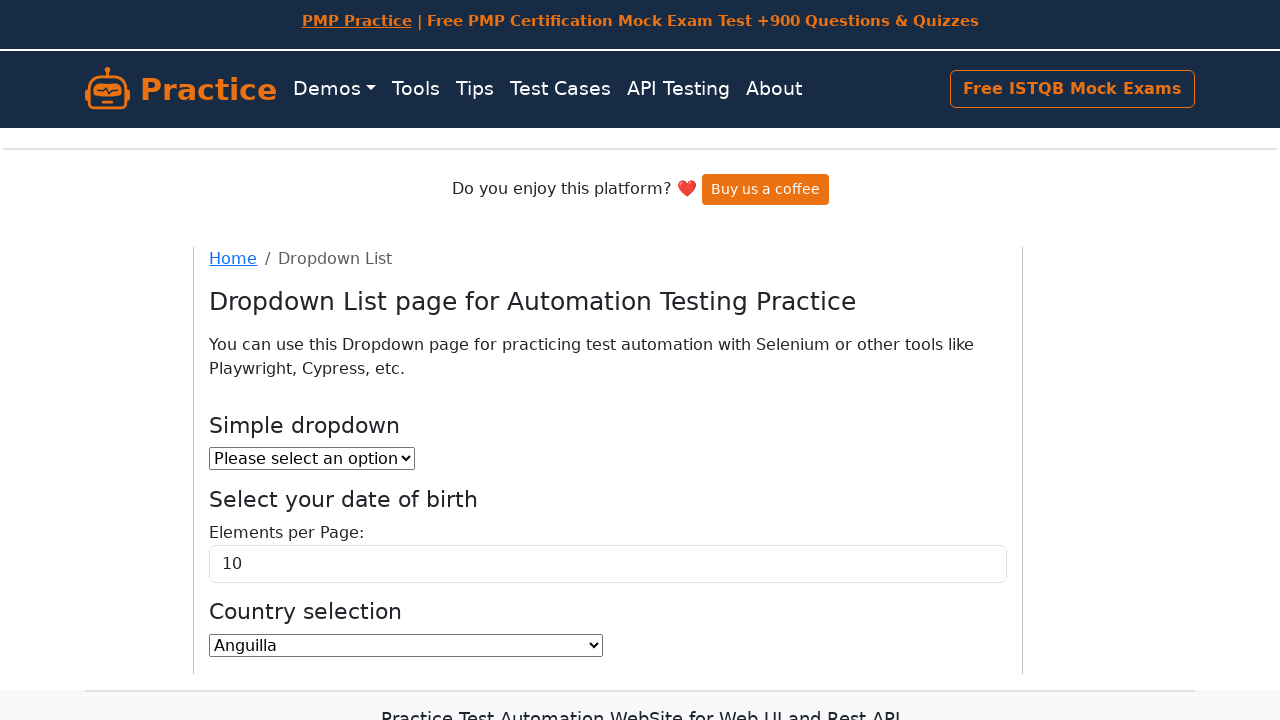

Selected 5th option from country dropdown by index on #country
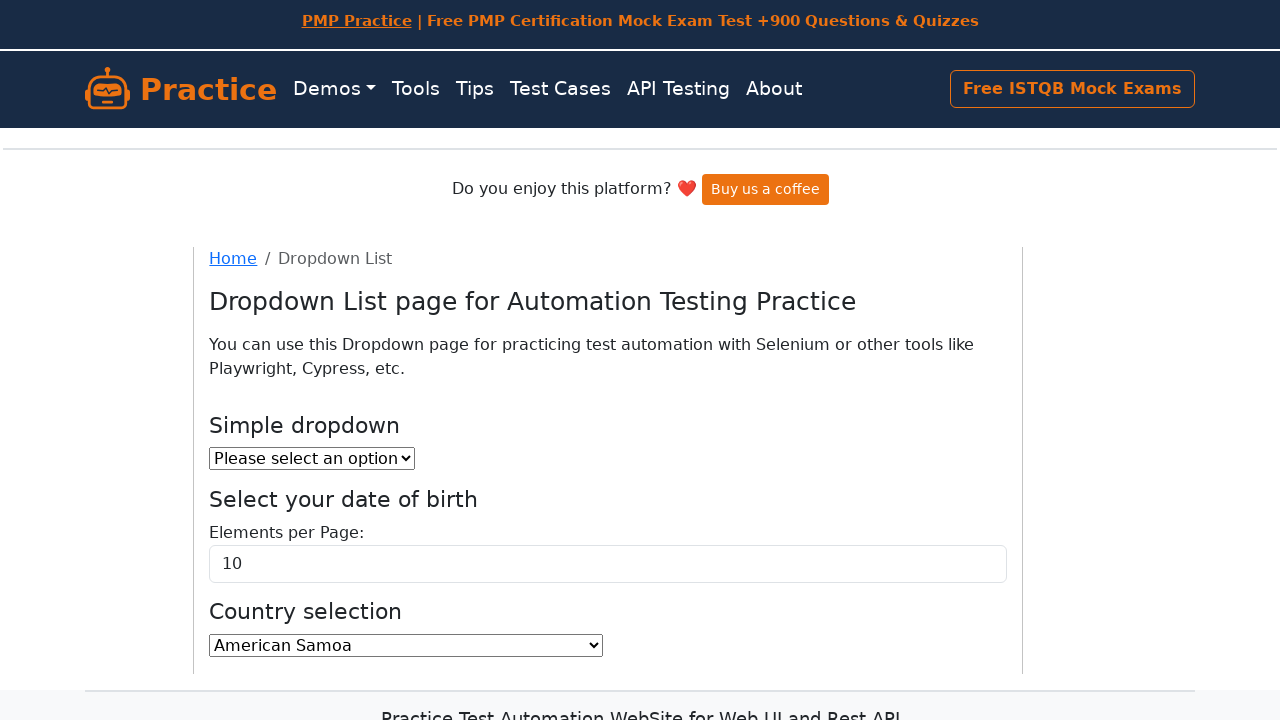

Waited 1 second to verify dropdown selection was applied
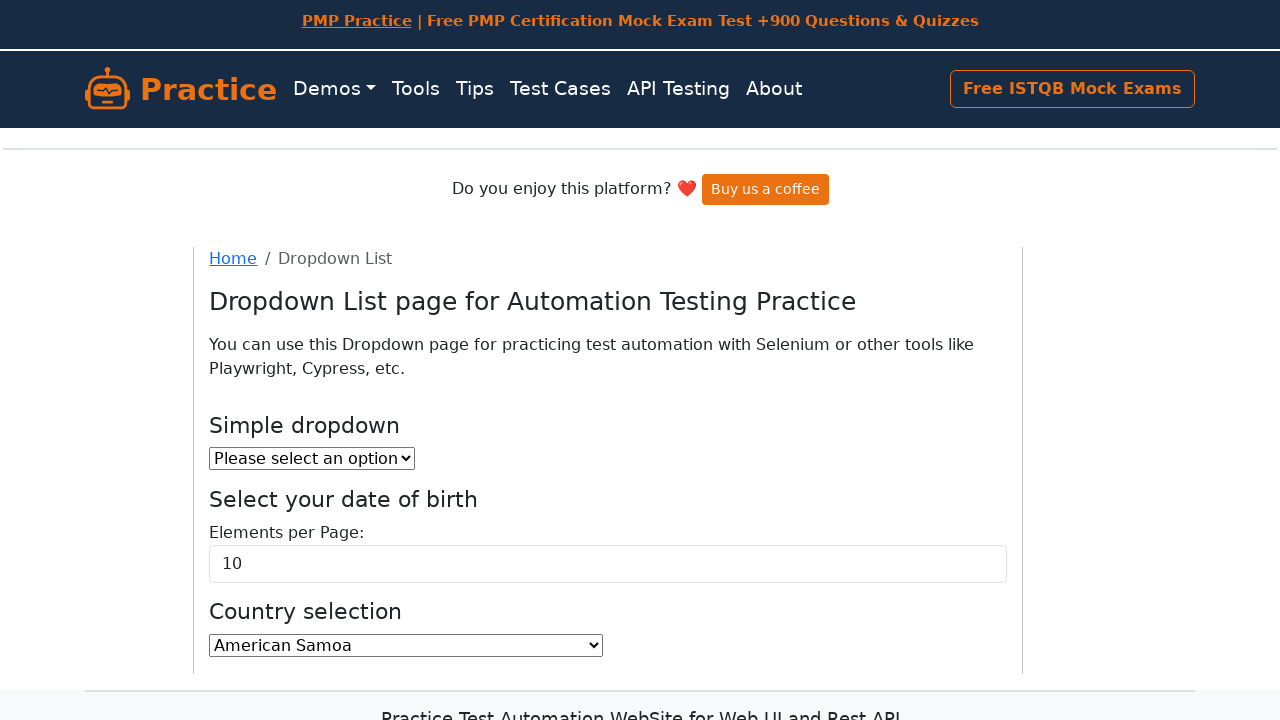

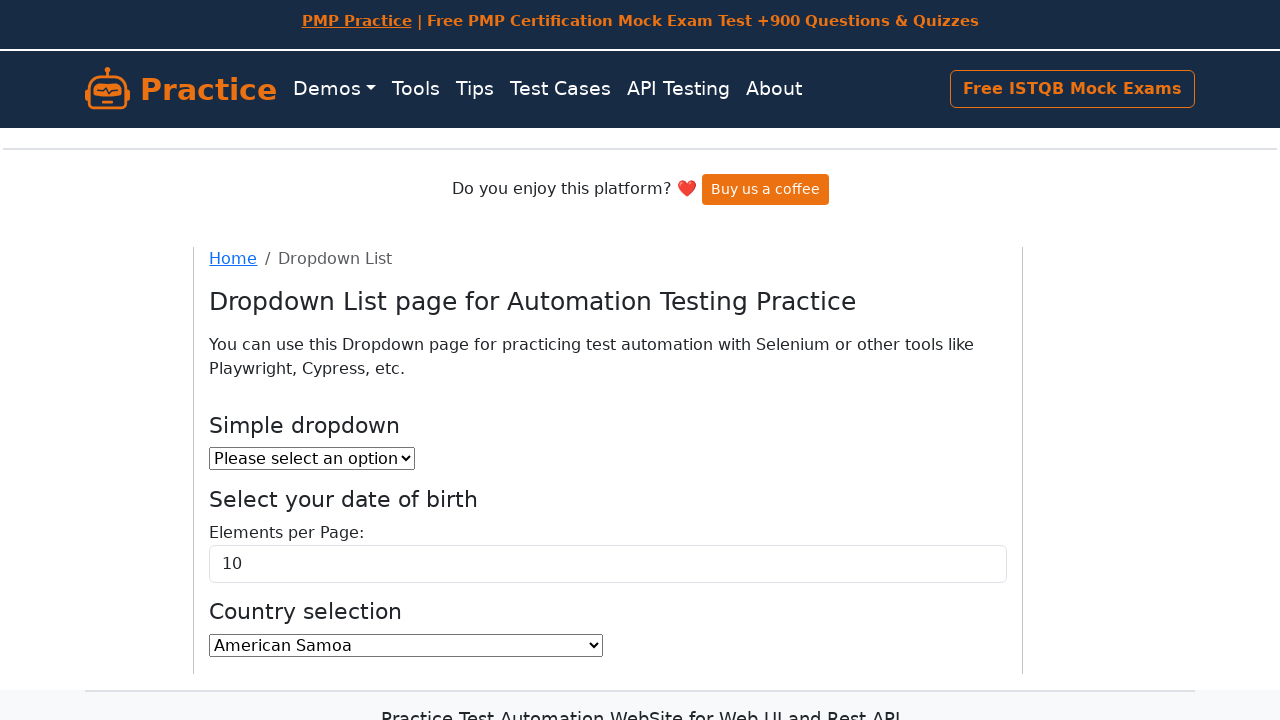